Verifies the About Us menu item is visible in the navigation bar

Starting URL: https://www.demoblaze.com

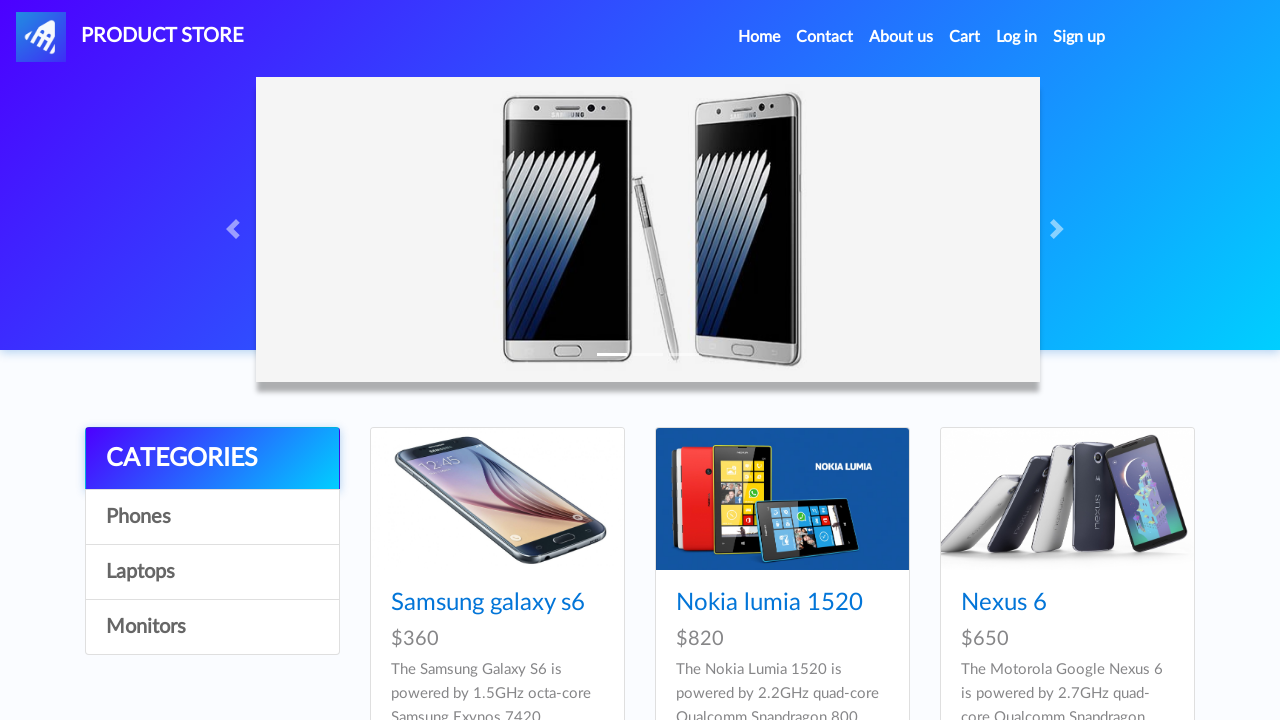

Navigated to https://www.demoblaze.com
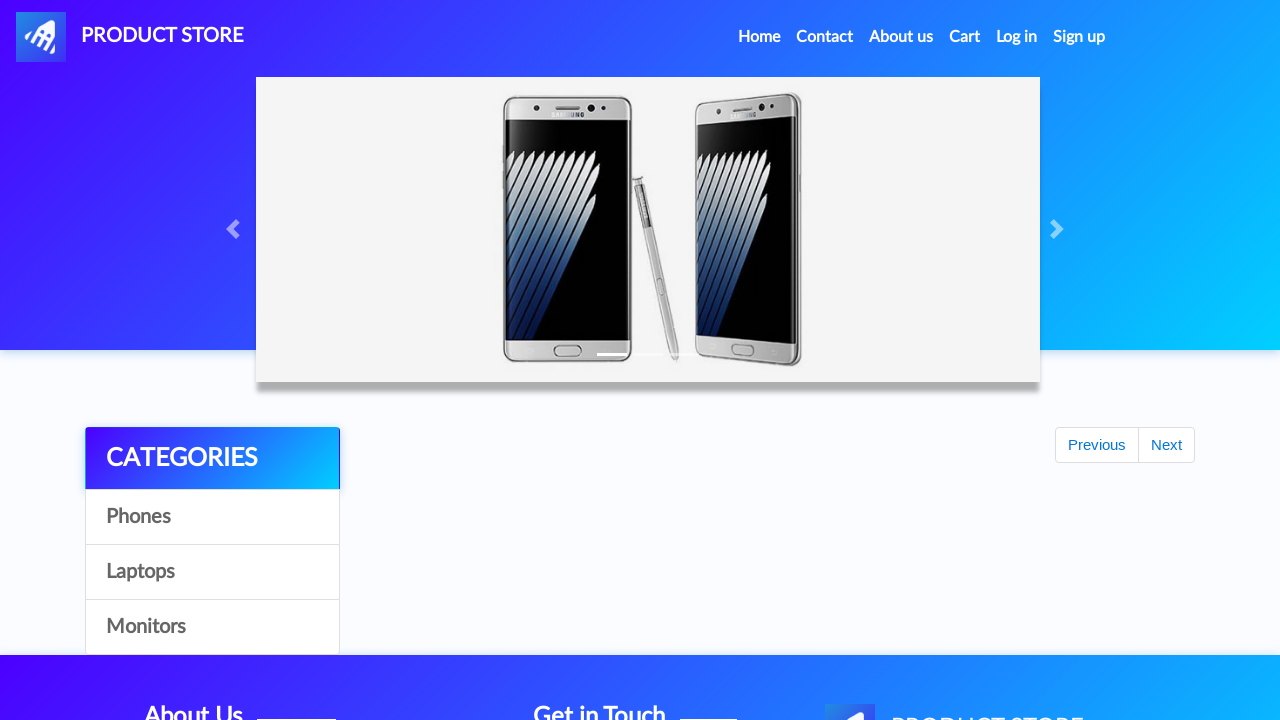

Verified About Us menu item is visible in the navigation bar using CSS selector
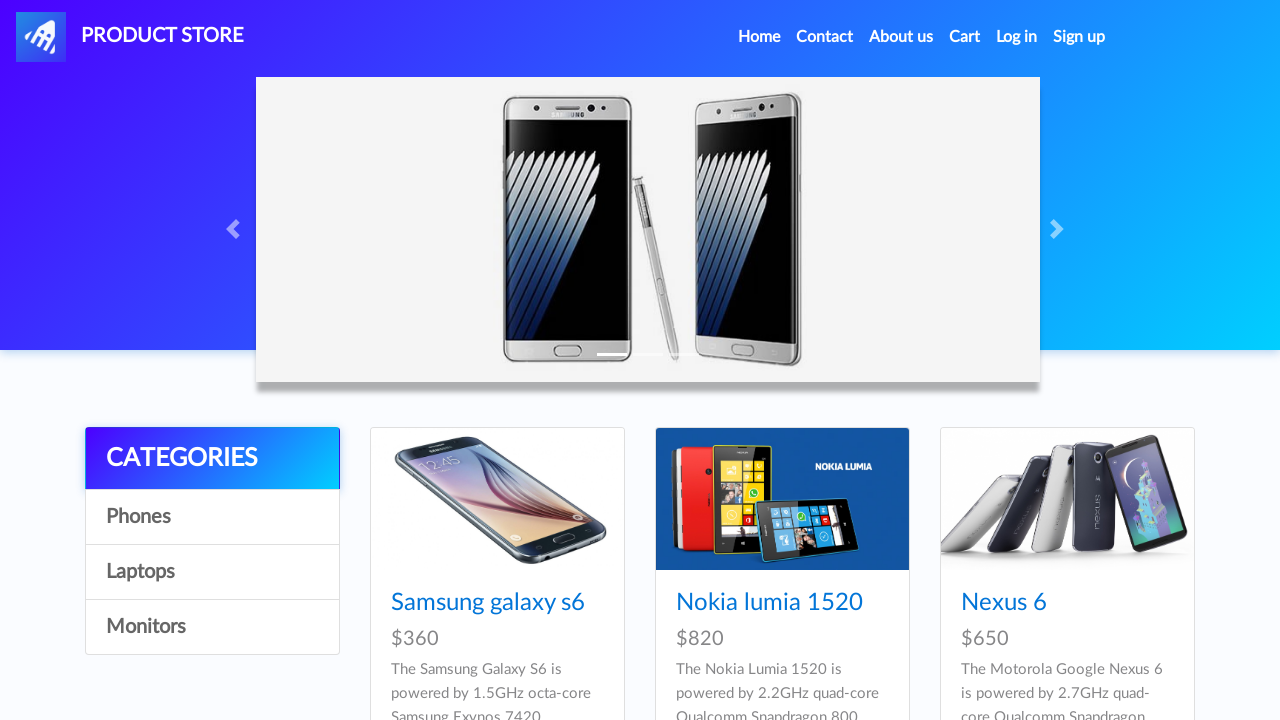

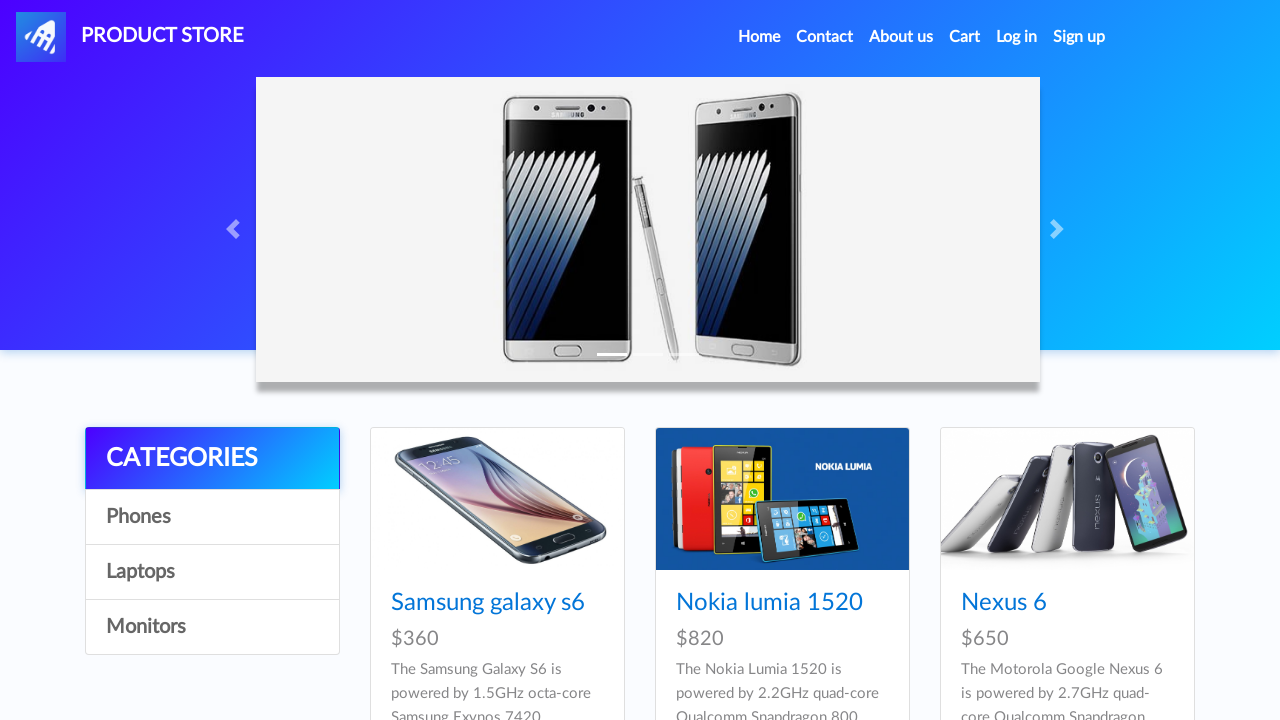